Tests date picker functionality on a flight booking practice page by clicking to open the calendar and selecting a specific day (15th)

Starting URL: https://rahulshettyacademy.com/dropdownsPractise/

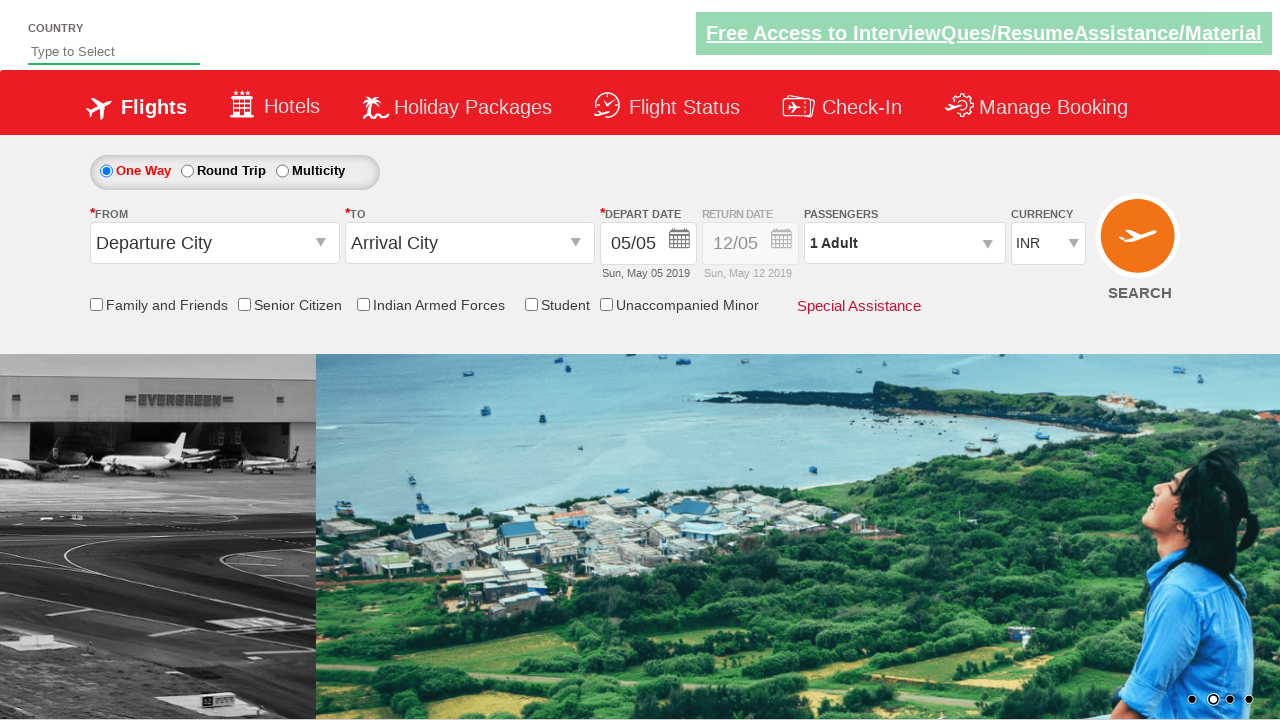

Calendar button selector loaded and ready
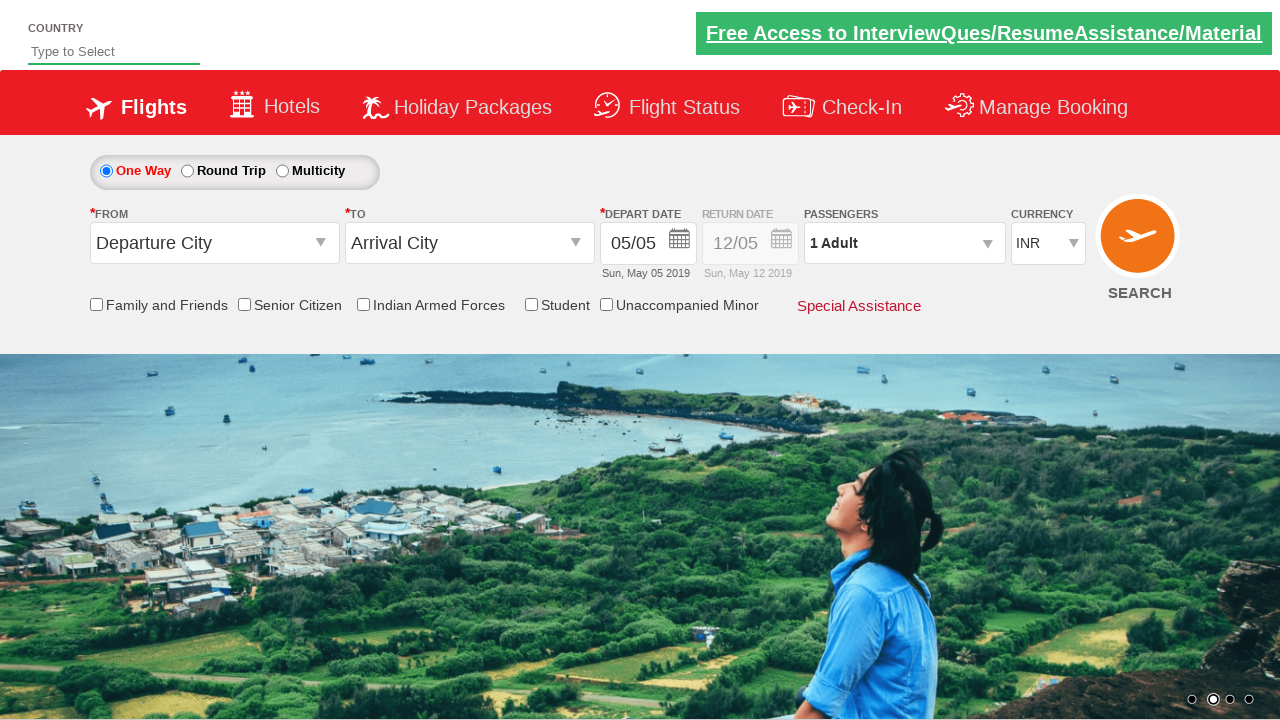

Clicked calendar button to open date picker at (680, 242) on xpath=/html/body/form/div[4]/div[2]/div/div[5]/div[2]/div[2]/div[2]/div[3]/div/d
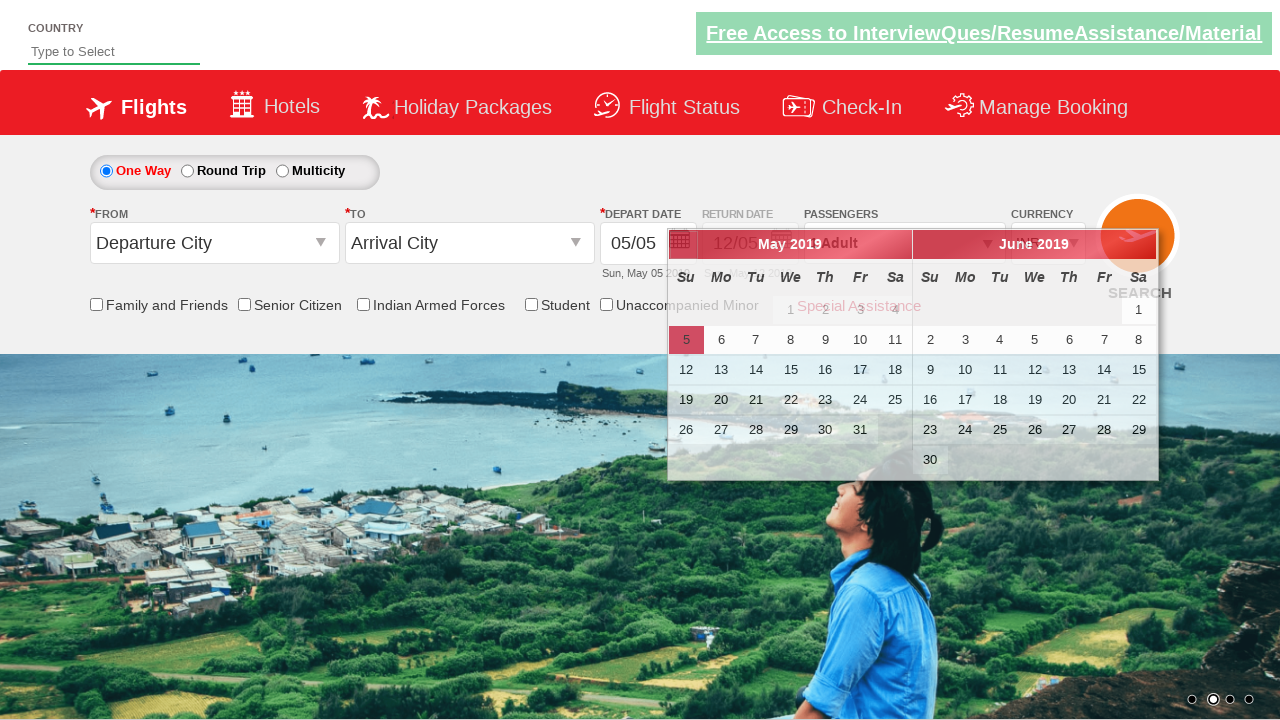

Calendar table appeared and is visible
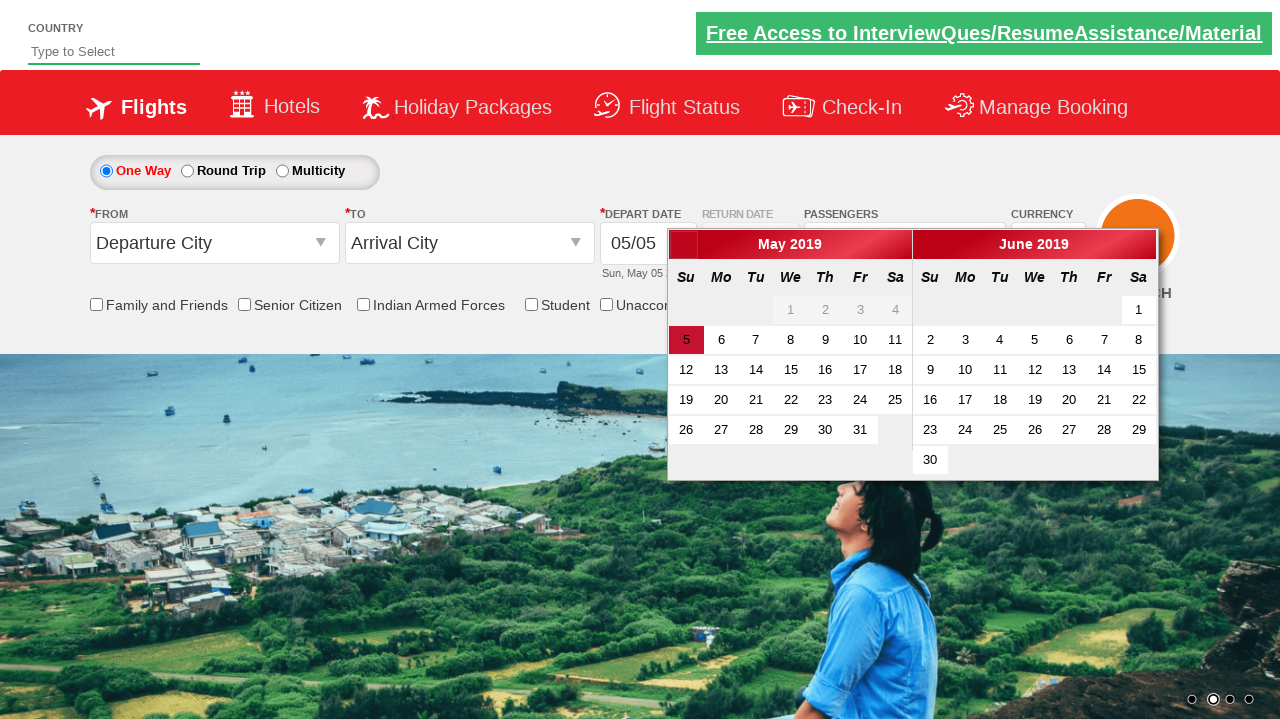

Selected day 15 from the calendar date picker at (791, 370) on table.ui-datepicker-calendar tr td a >> internal:has-text="15"i >> nth=0
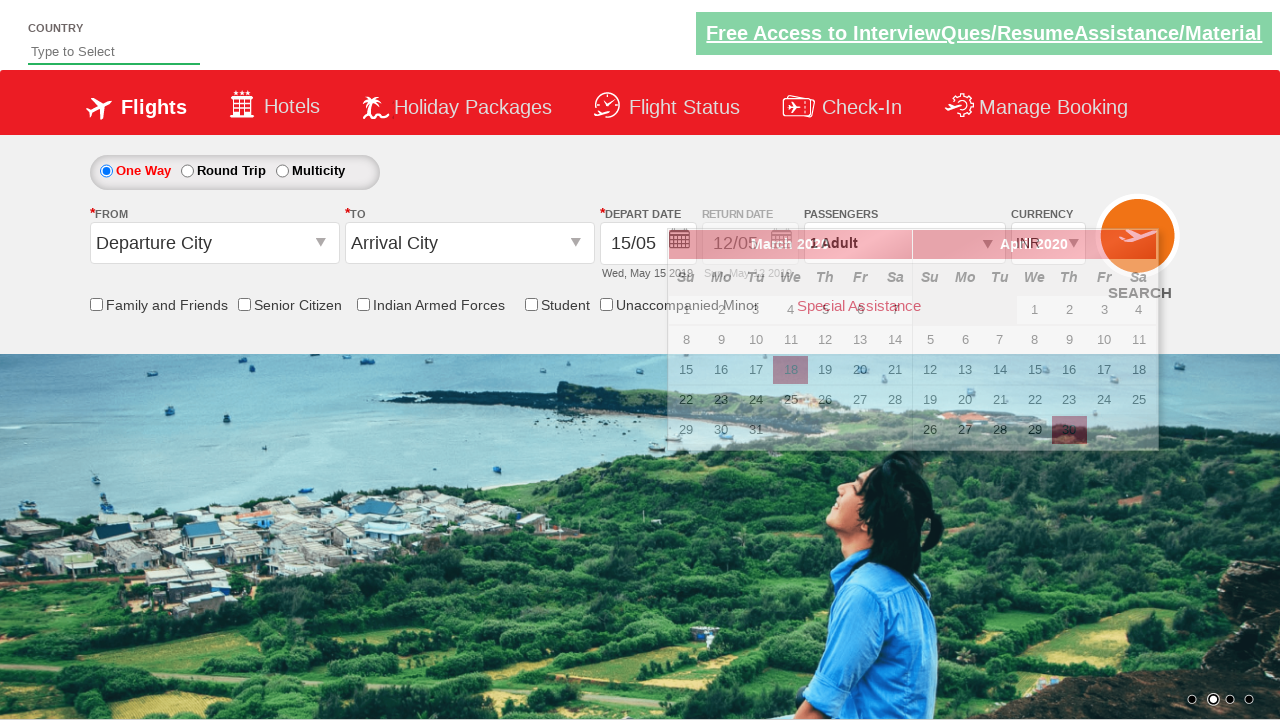

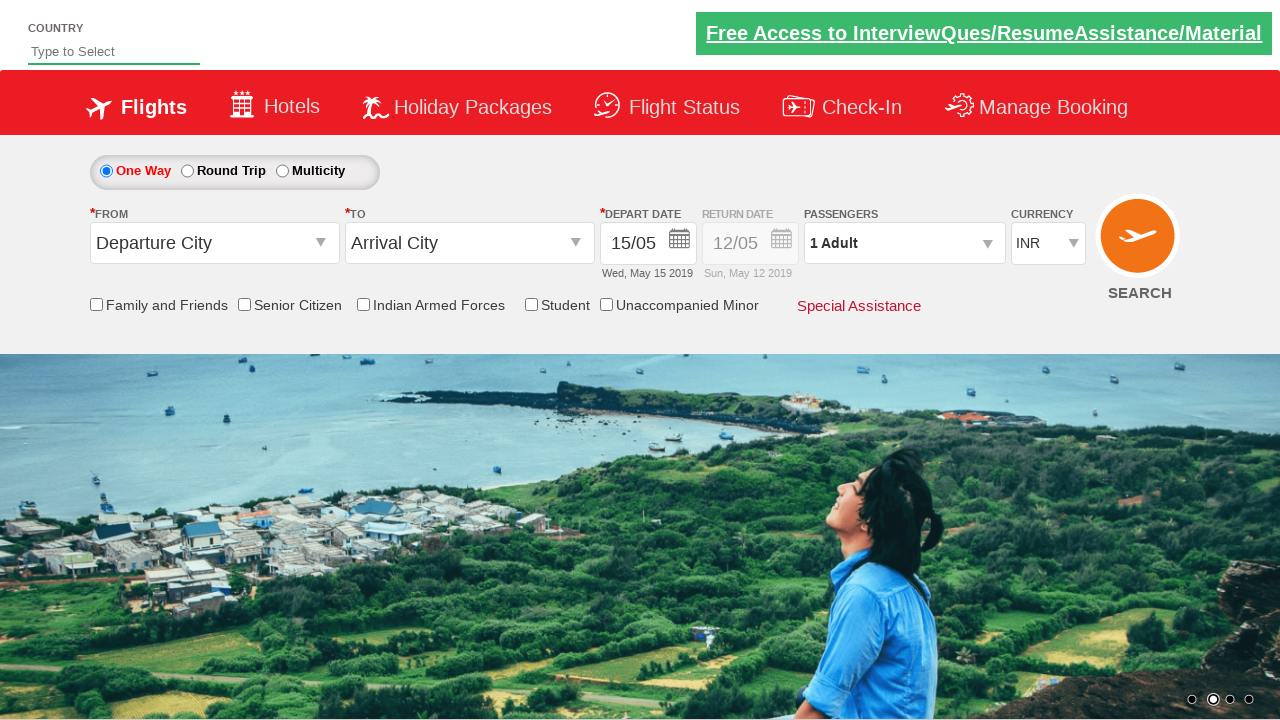